Tests the round trip radio button functionality on a flight booking practice page, verifying that clicking the round trip option changes the opacity style of a calendar div from 0.5 to 1 (enabling it)

Starting URL: https://rahulshettyacademy.com/dropdownsPractise/

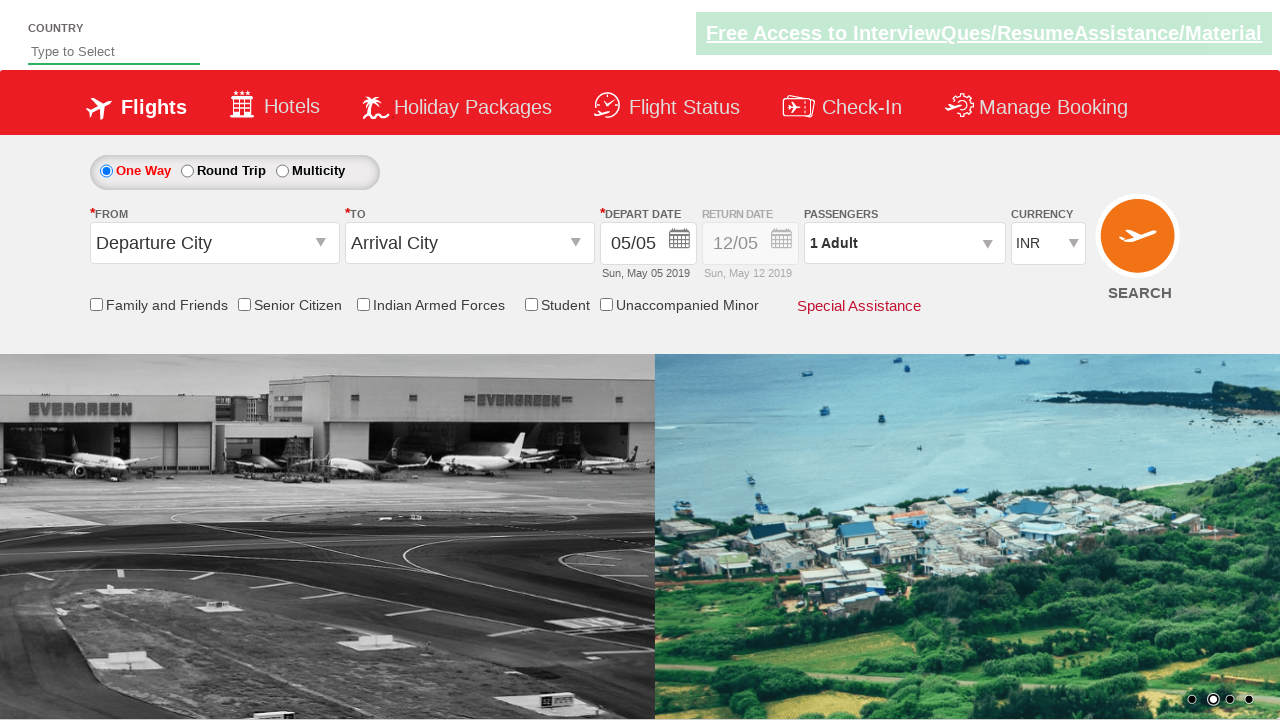

Retrieved calendar div opacity style before clicking round trip
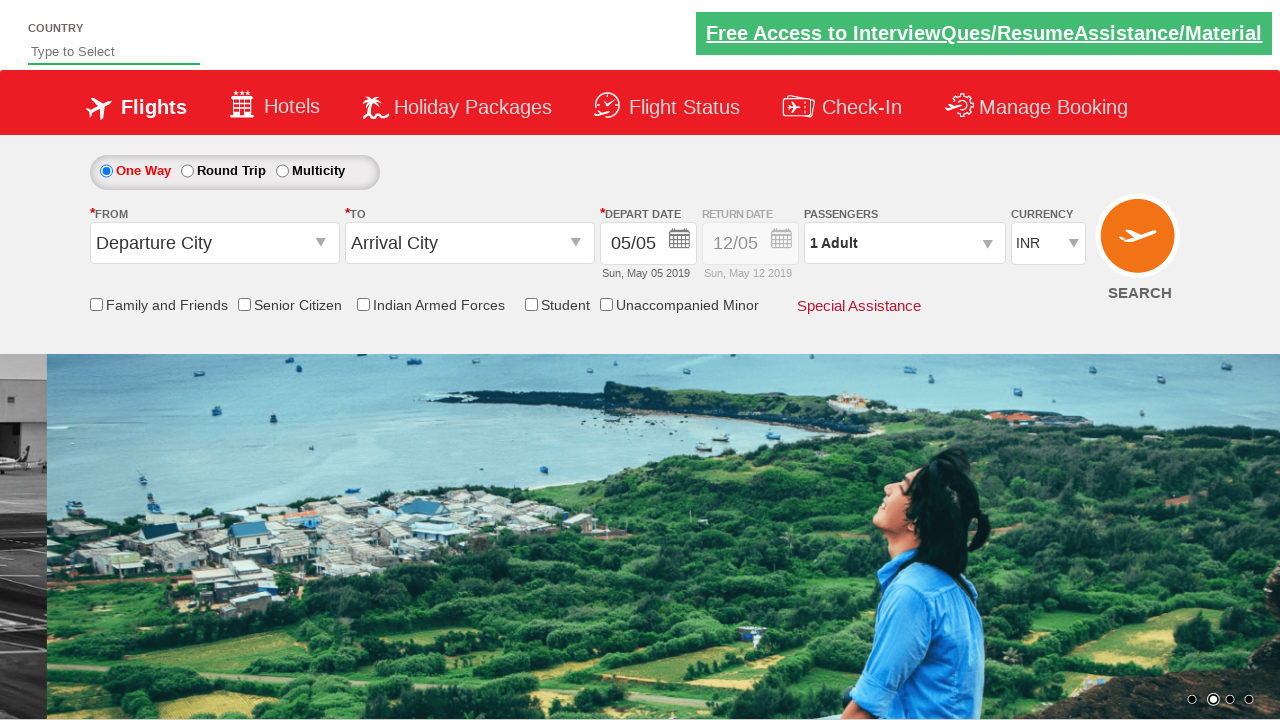

Clicked the round trip radio button at (187, 171) on #ctl00_mainContent_rbtnl_Trip_1
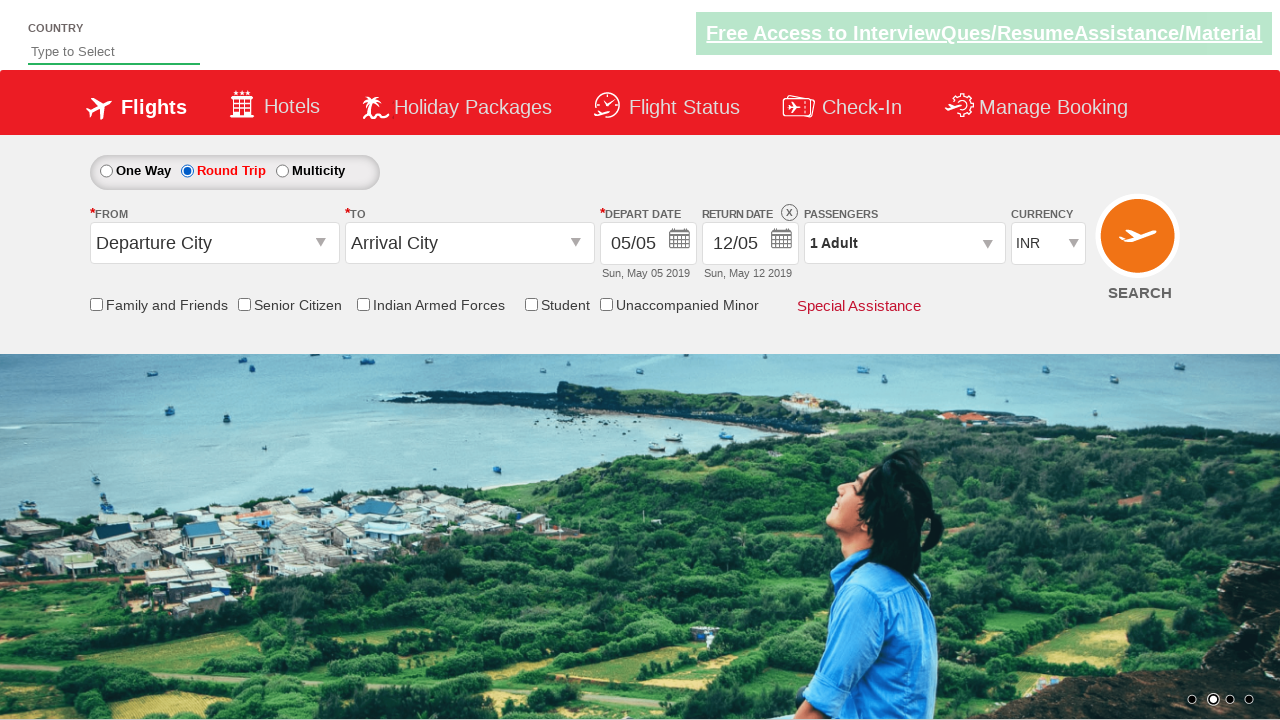

Retrieved calendar div opacity style after clicking round trip
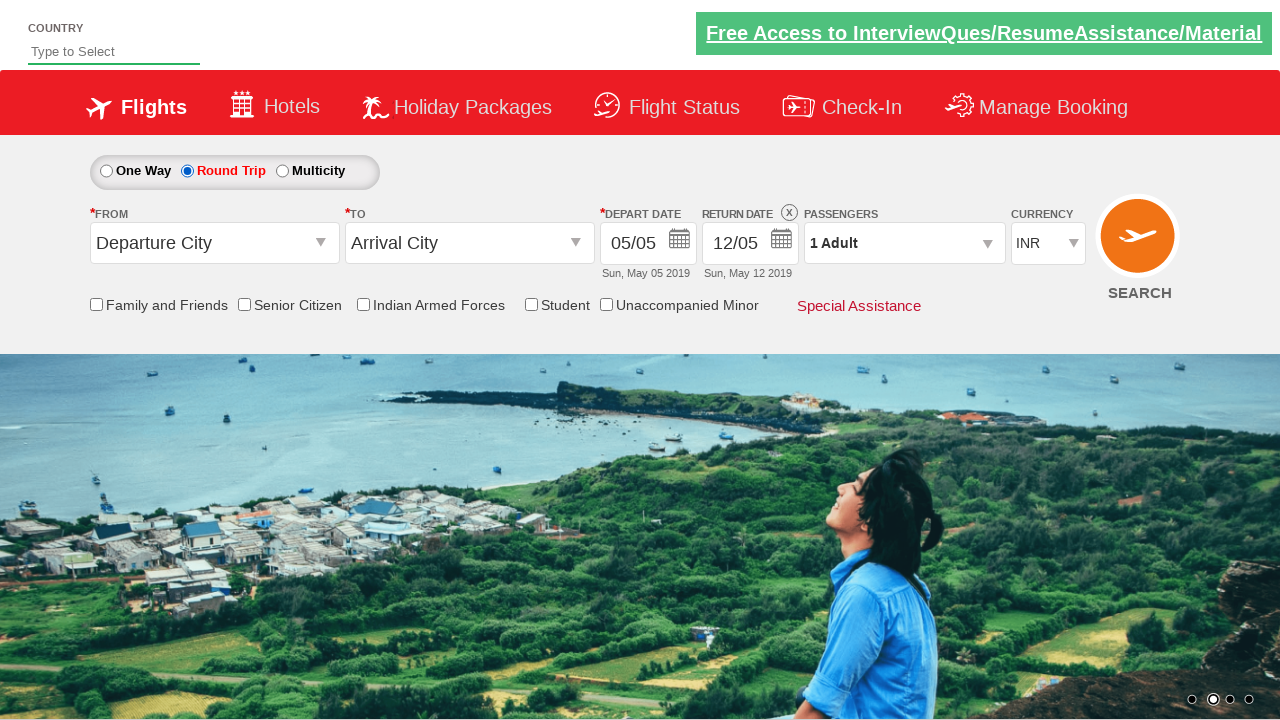

Verified that calendar div opacity changed from 0.5 to 1 after round trip selection
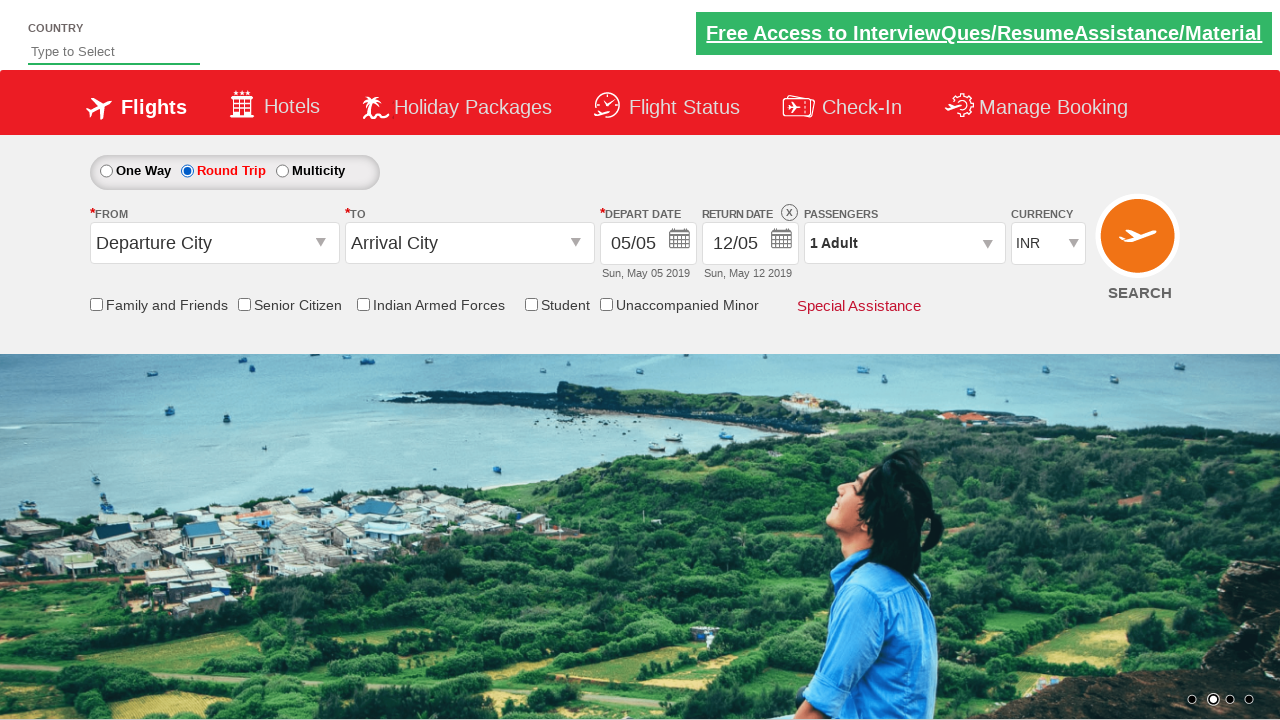

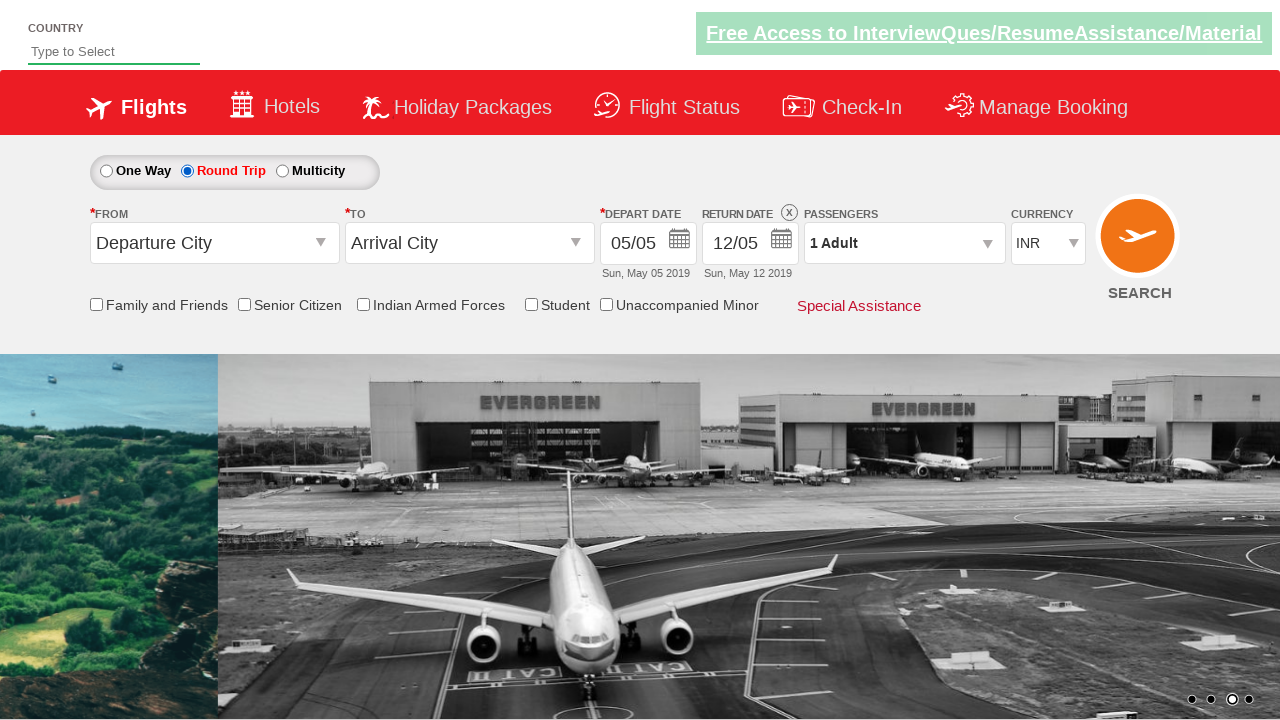